Tests that dashboard cards are present on the page and are clickable by finding dashboard card elements and clicking on the first one.

Starting URL: https://dash.iasouth.tech

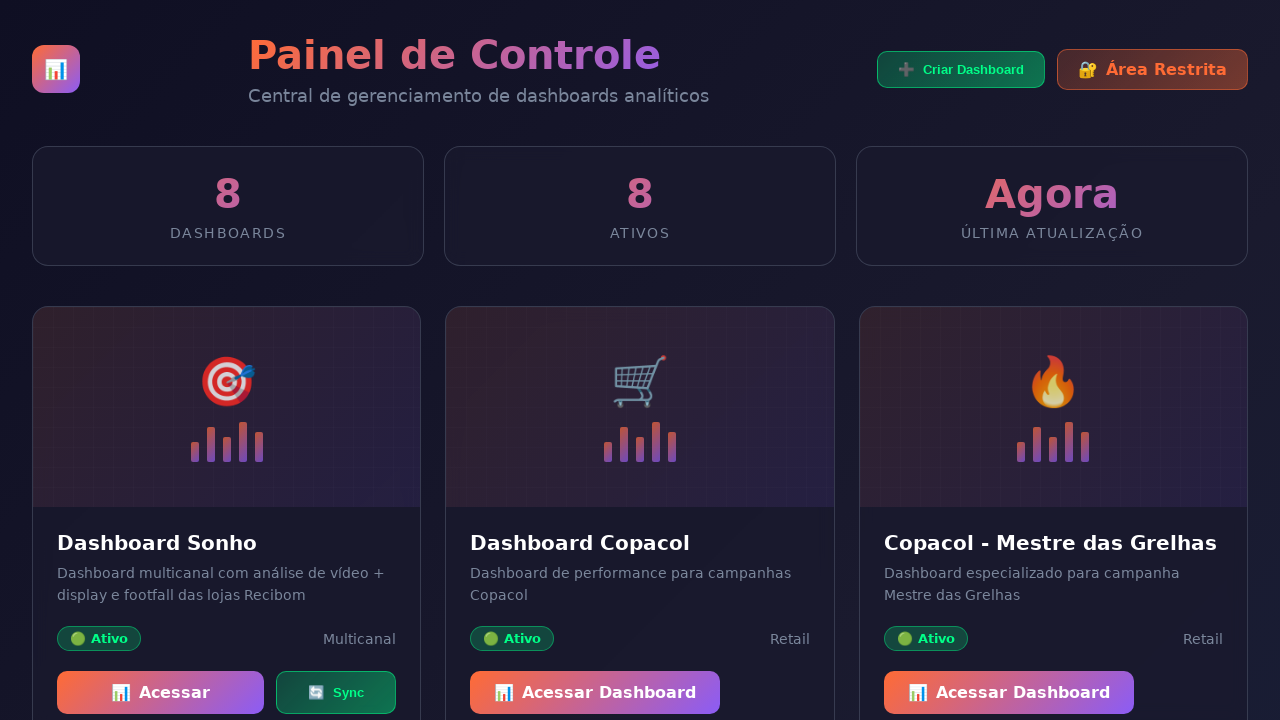

Waited for page to reach networkidle load state
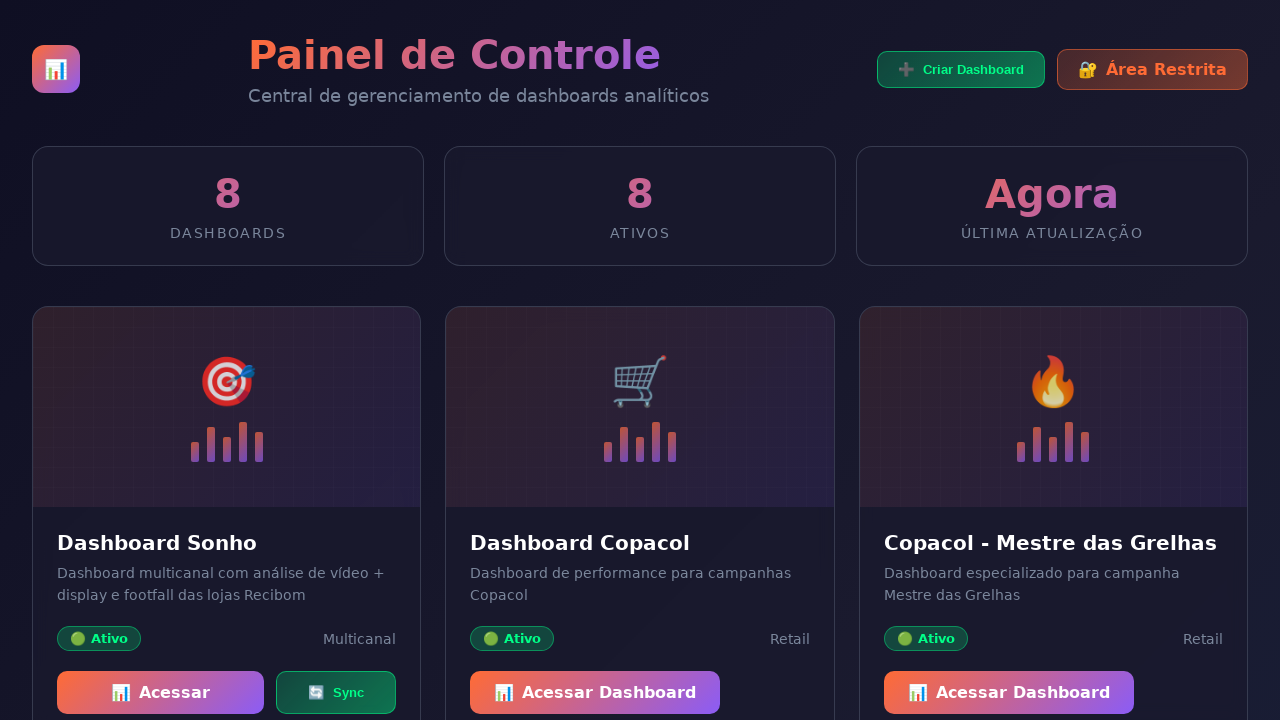

Waited 3 seconds for page content to fully render
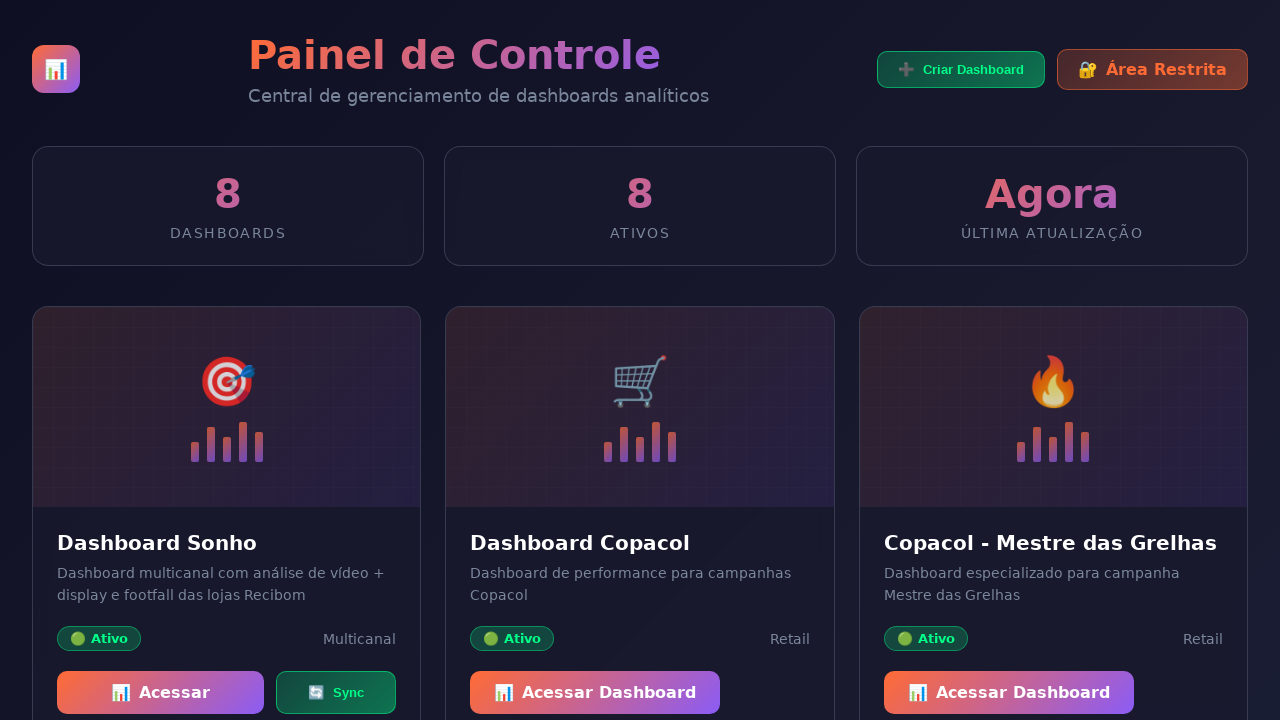

Dashboard card elements are present on the page
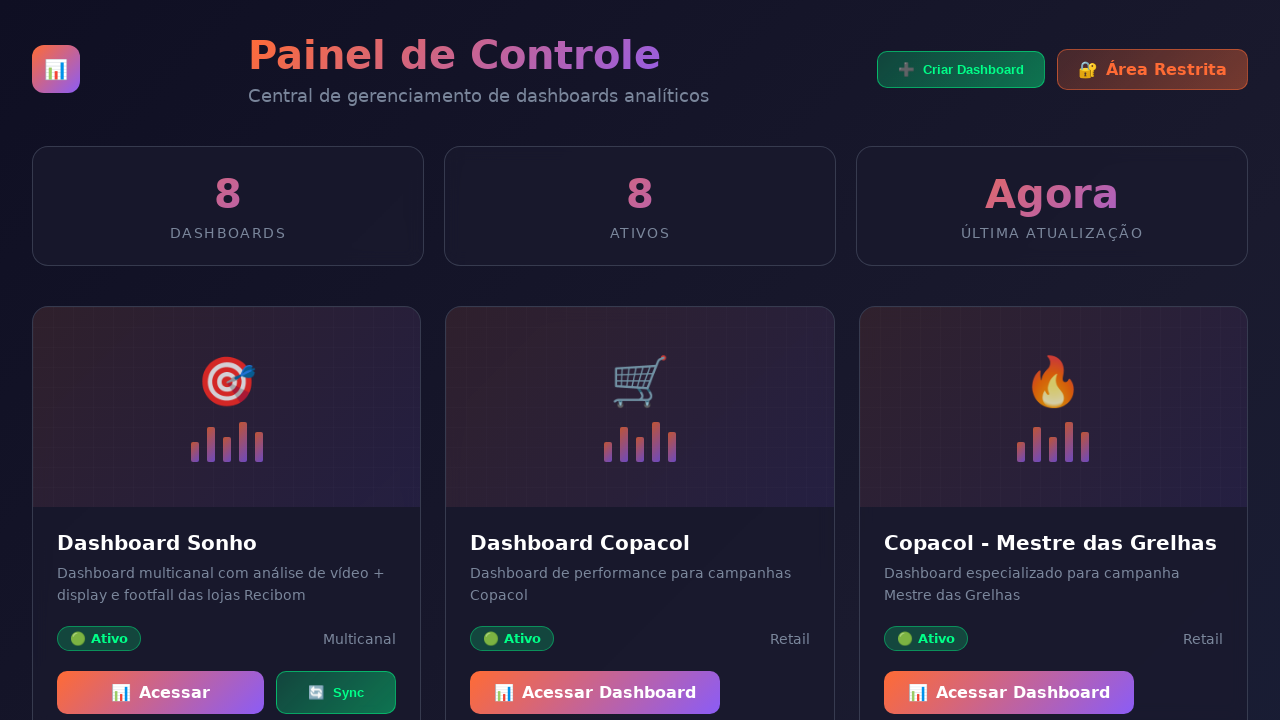

Clicked on the first dashboard card at (227, 504) on .dashboard-card >> nth=0
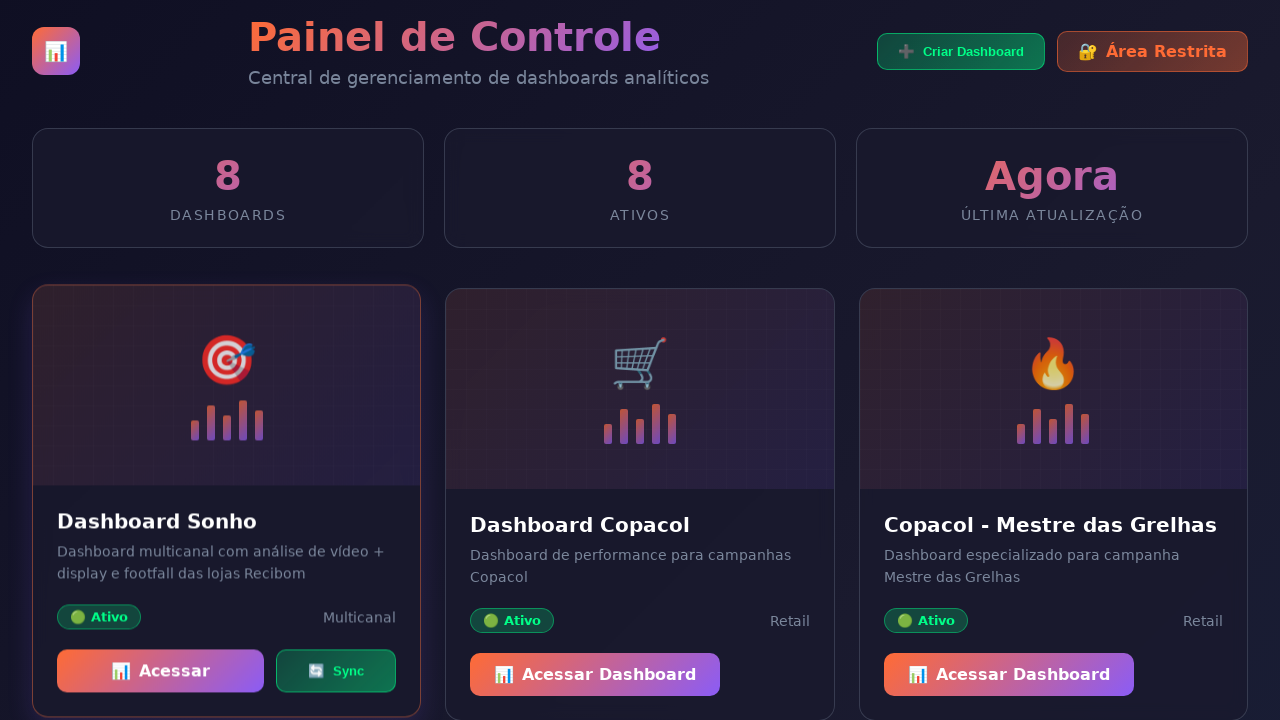

Waited 2 seconds for navigation or new content to load after dashboard card click
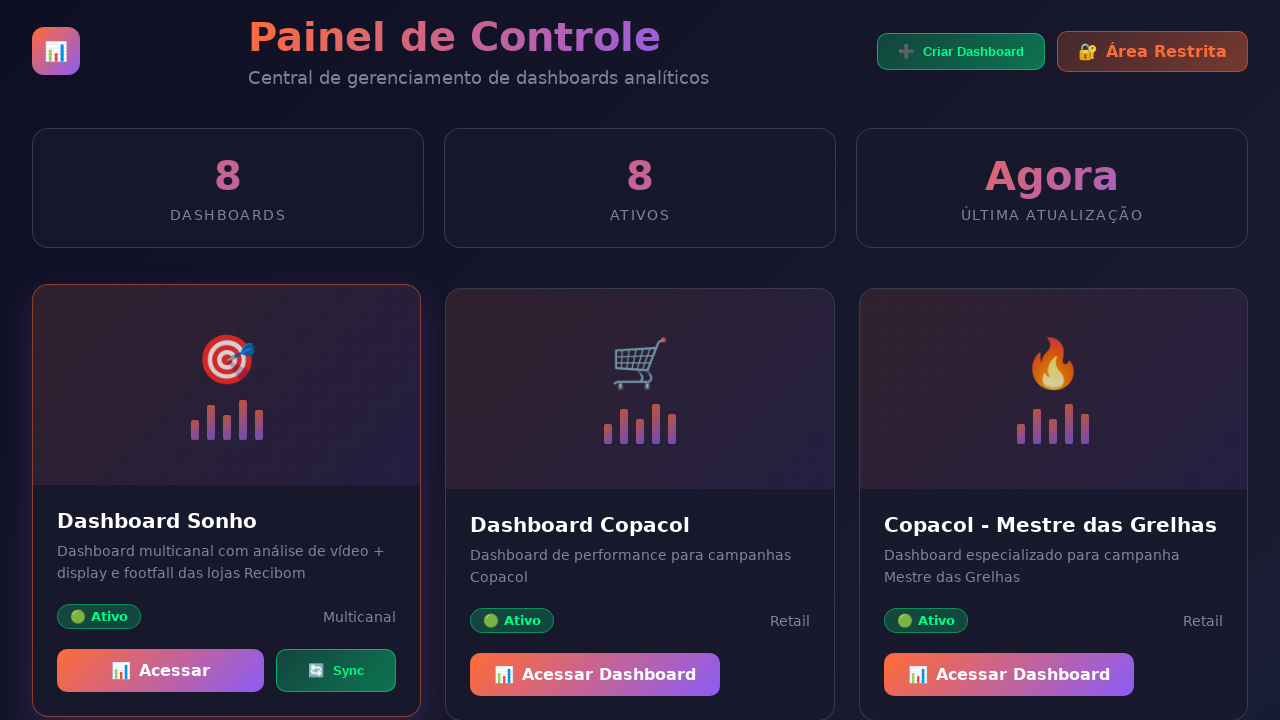

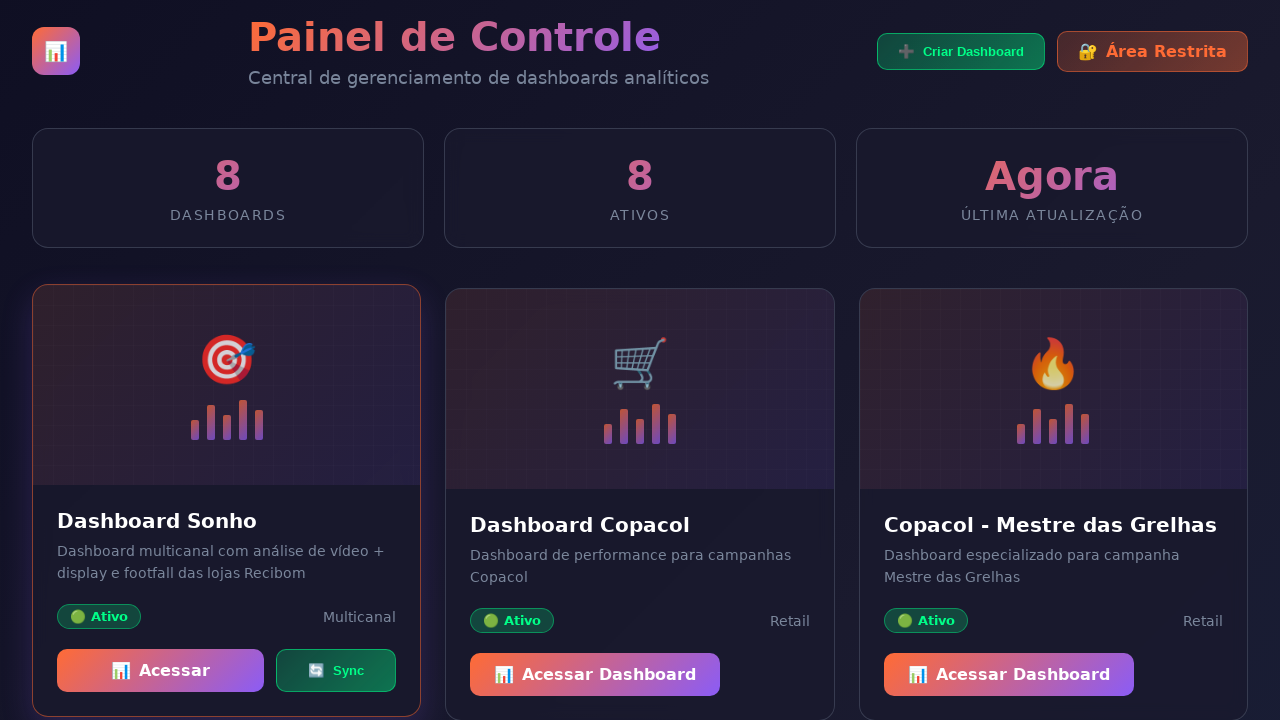